Navigates to a demo table page and validates that the web table with user data is properly displayed and accessible

Starting URL: http://automationbykrishna.com/#

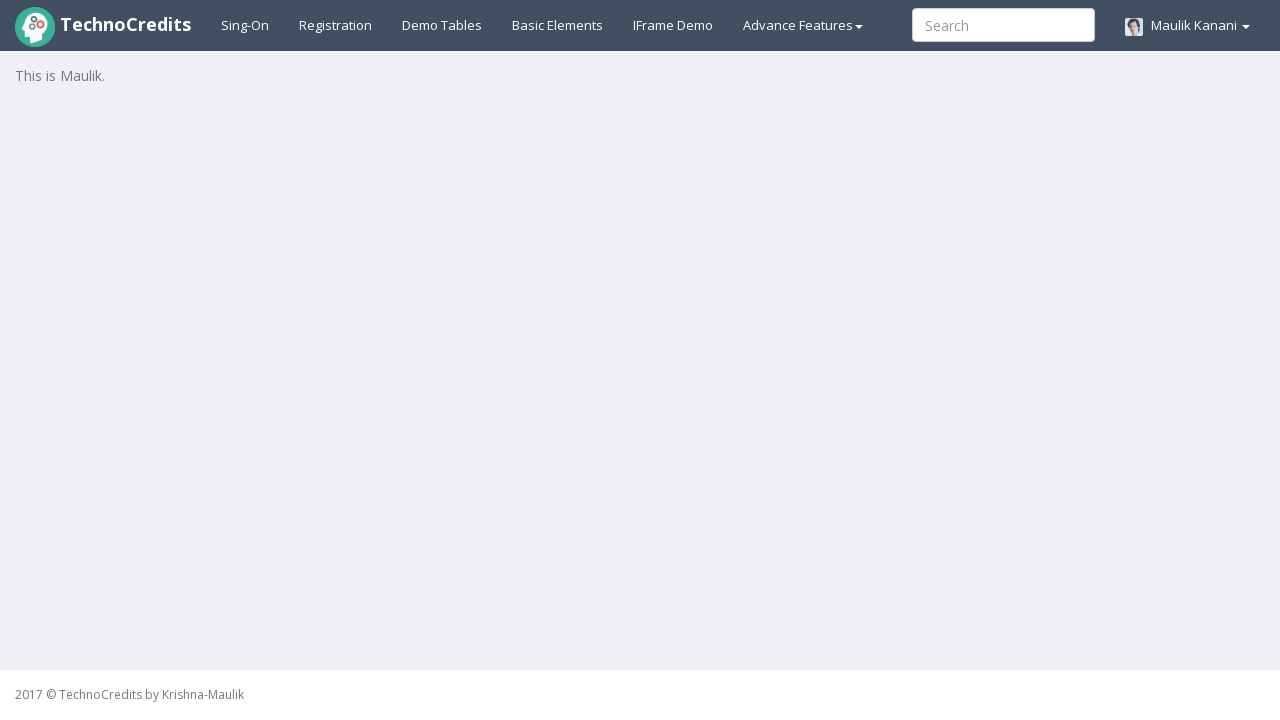

Clicked on demo table link to navigate to table page at (442, 25) on #demotable
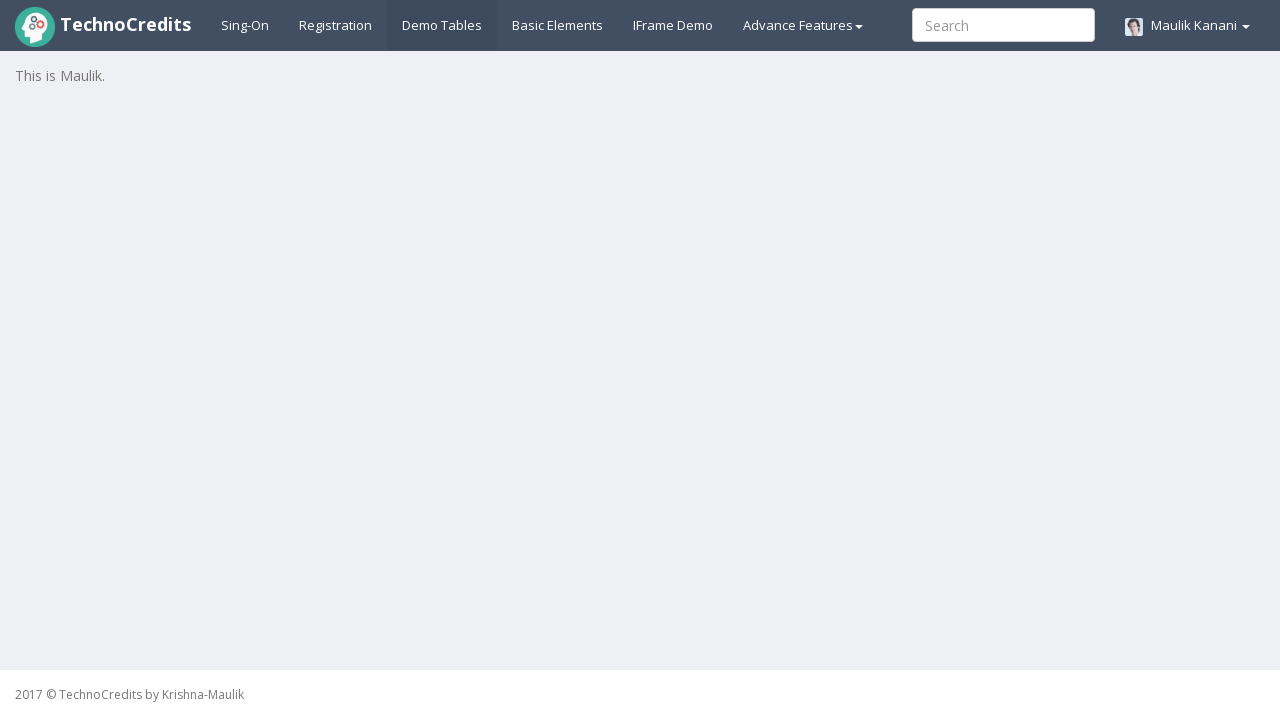

Web table with id 'table1' loaded successfully
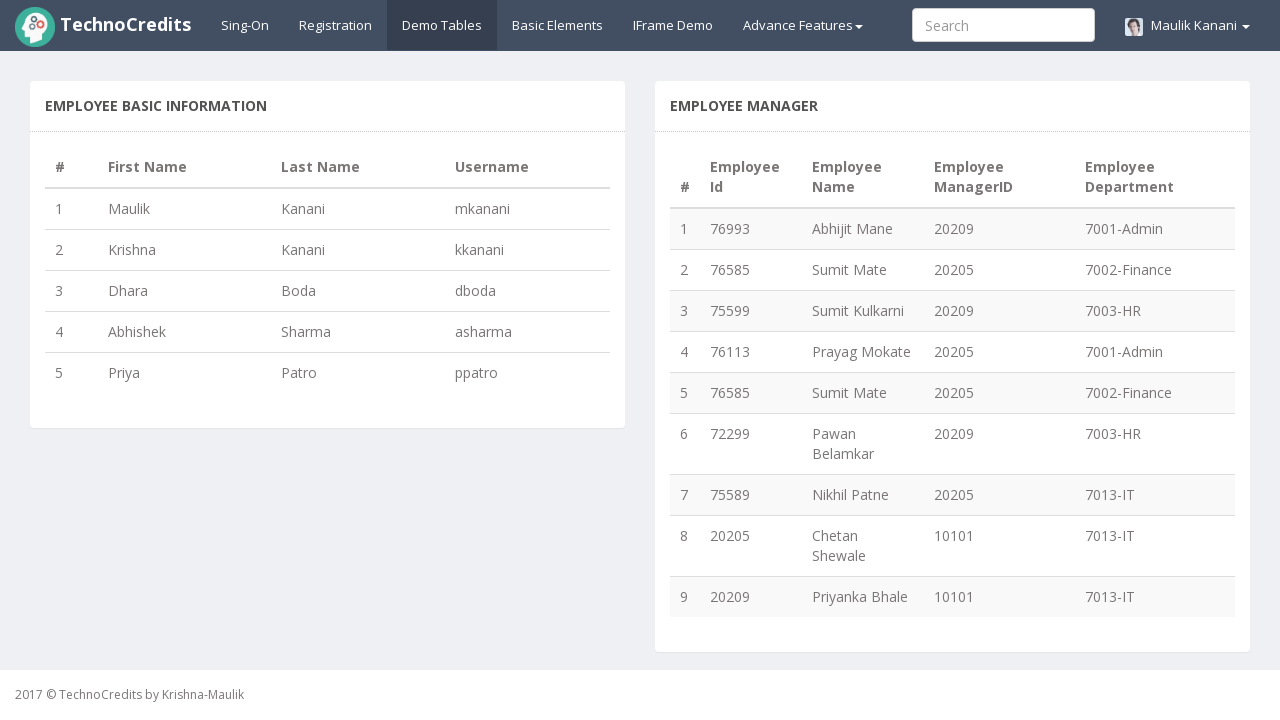

Located table rows in the web table
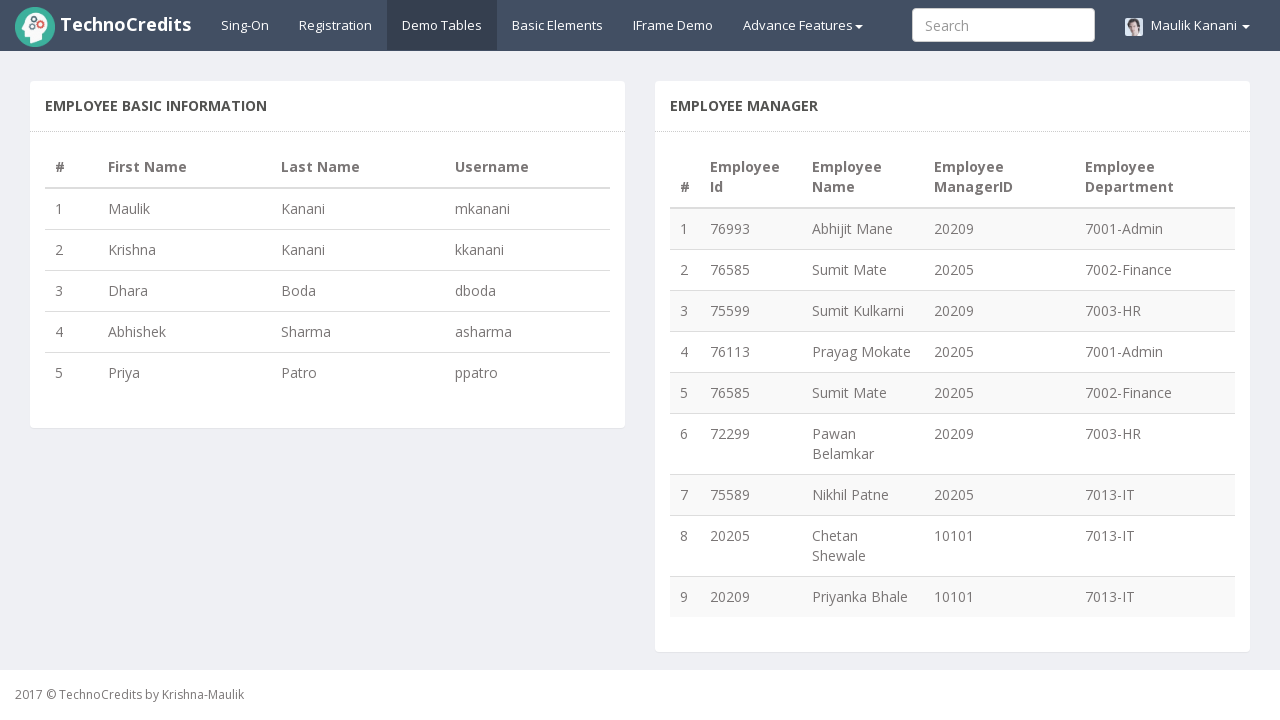

Verified that table contains data rows (count > 0)
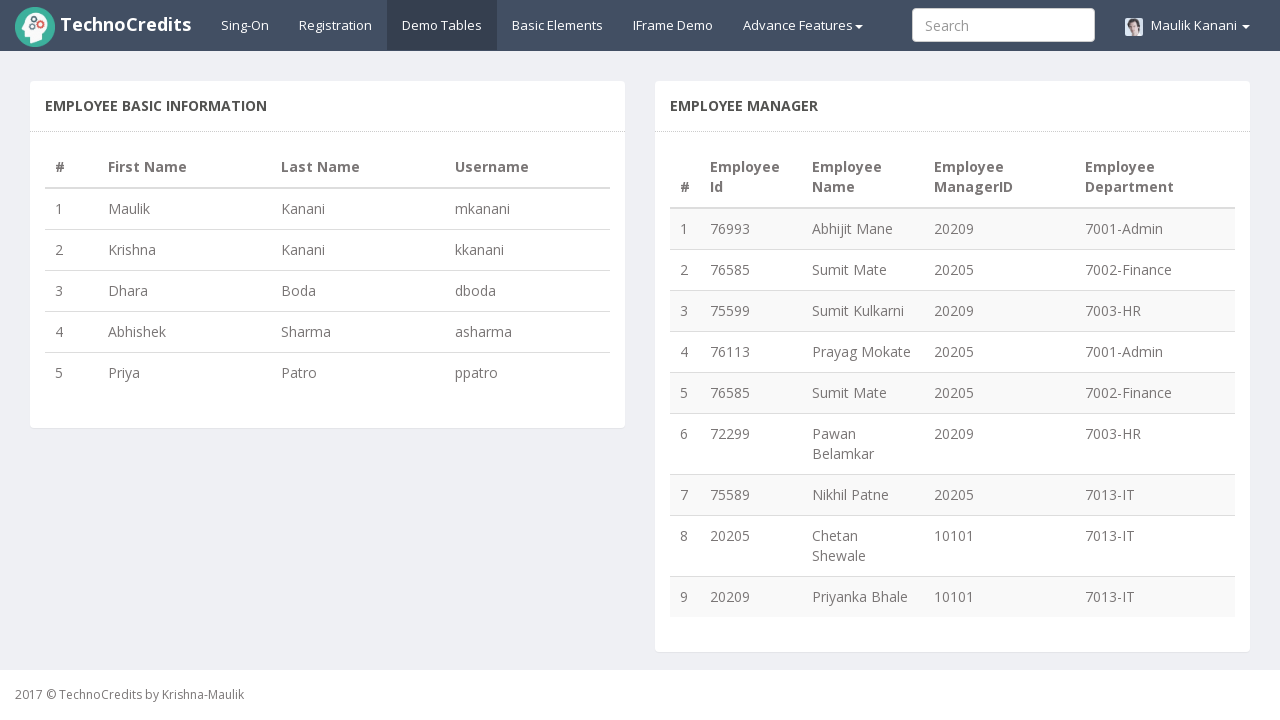

Located first row of the table
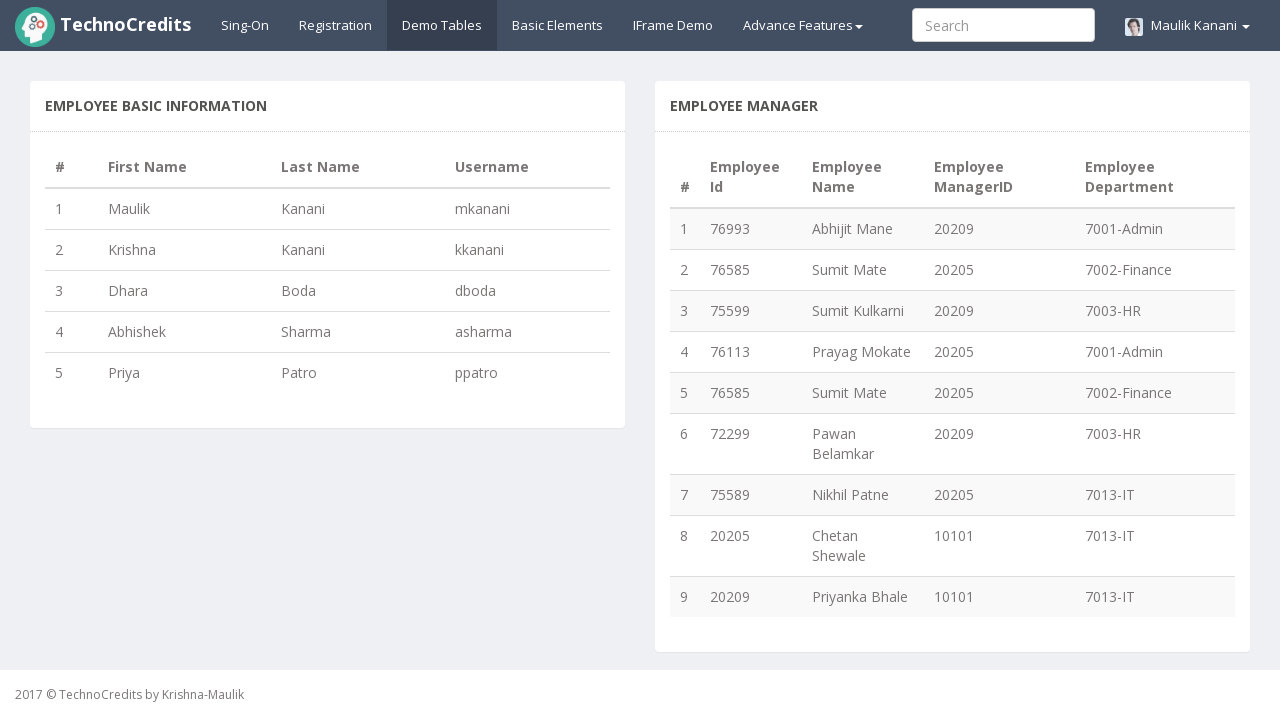

Verified that first row contains at least 4 columns
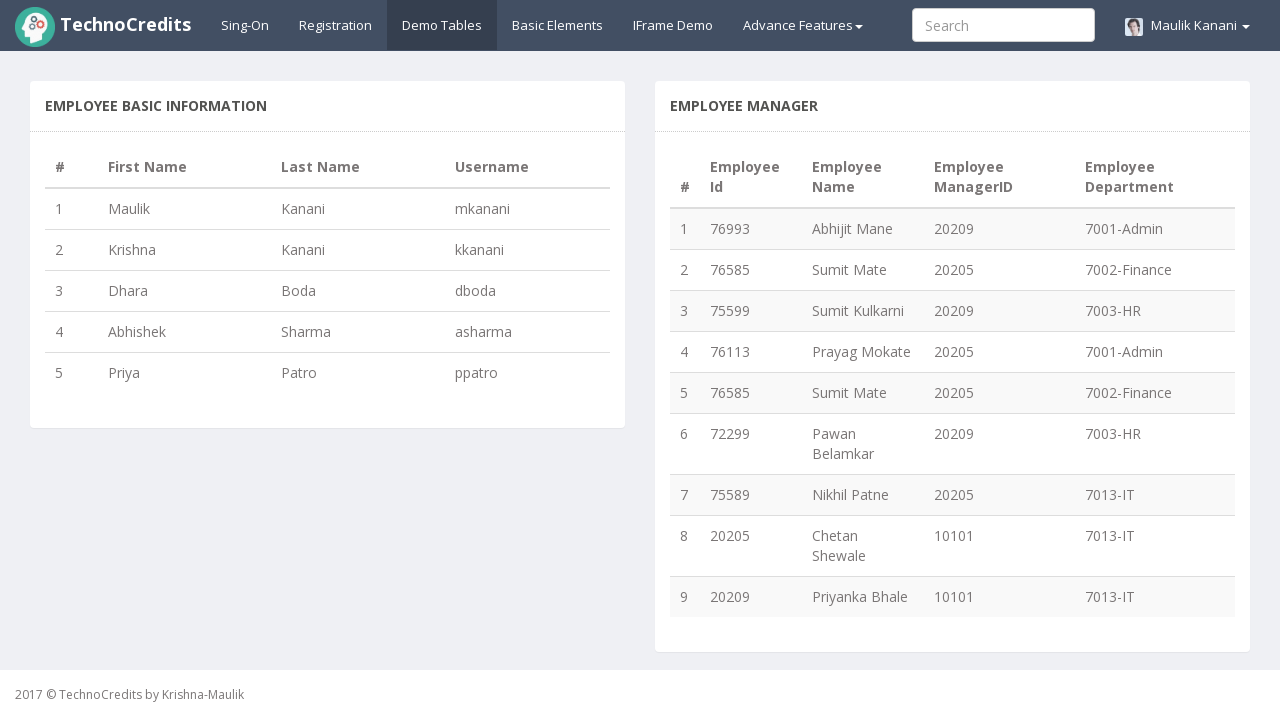

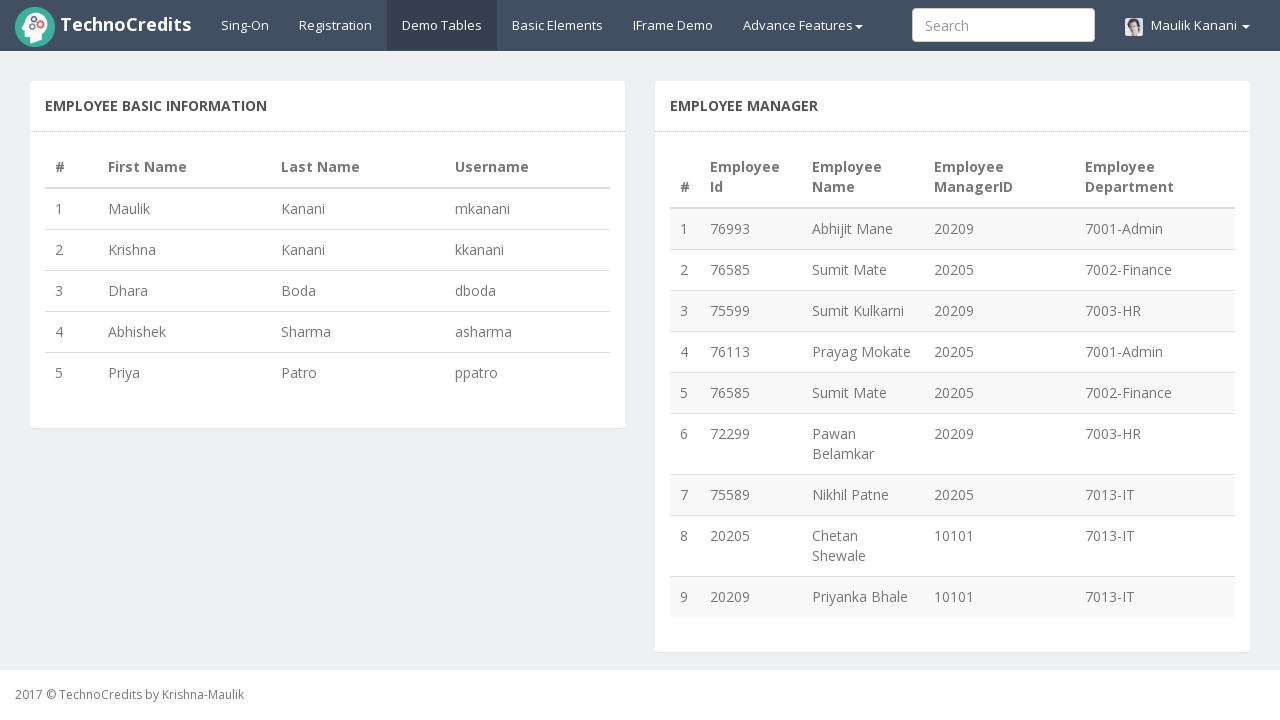